Tests drag and drop functionality by dragging an element from container-6 and dropping it to the droppable zone

Starting URL: https://grotechminds.com/drag-and-drop/

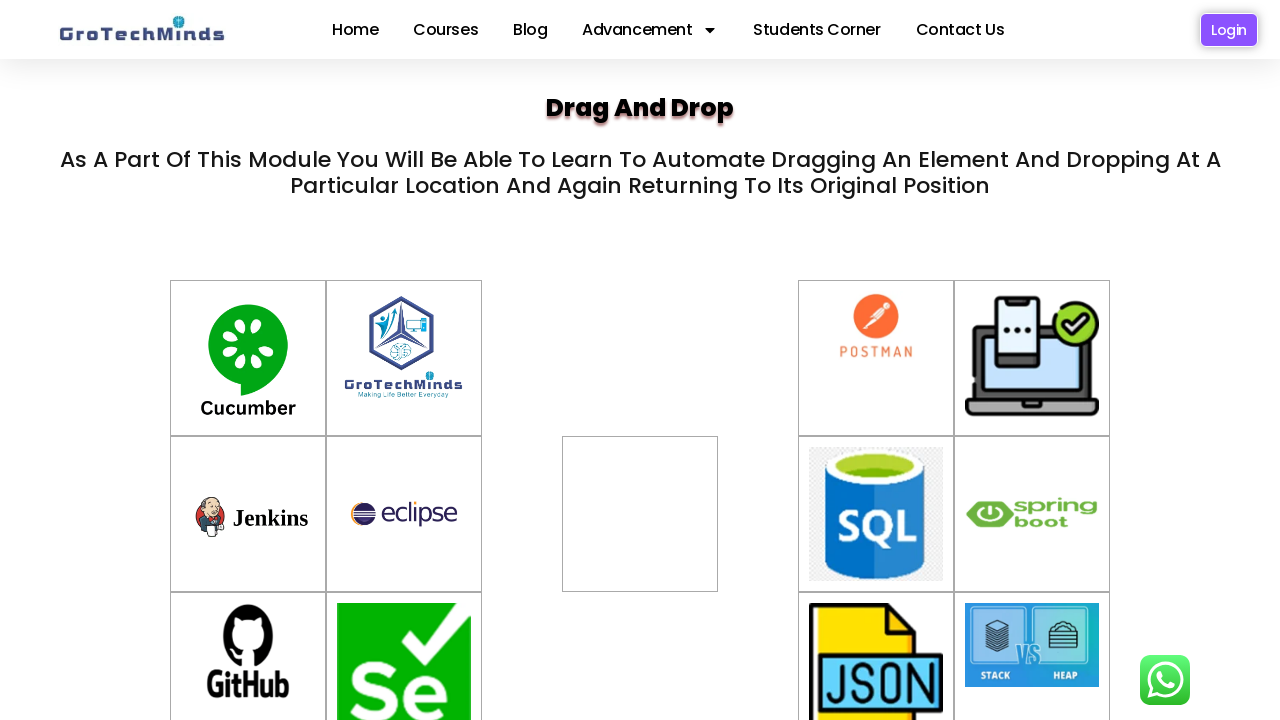

Located draggable element in container-6
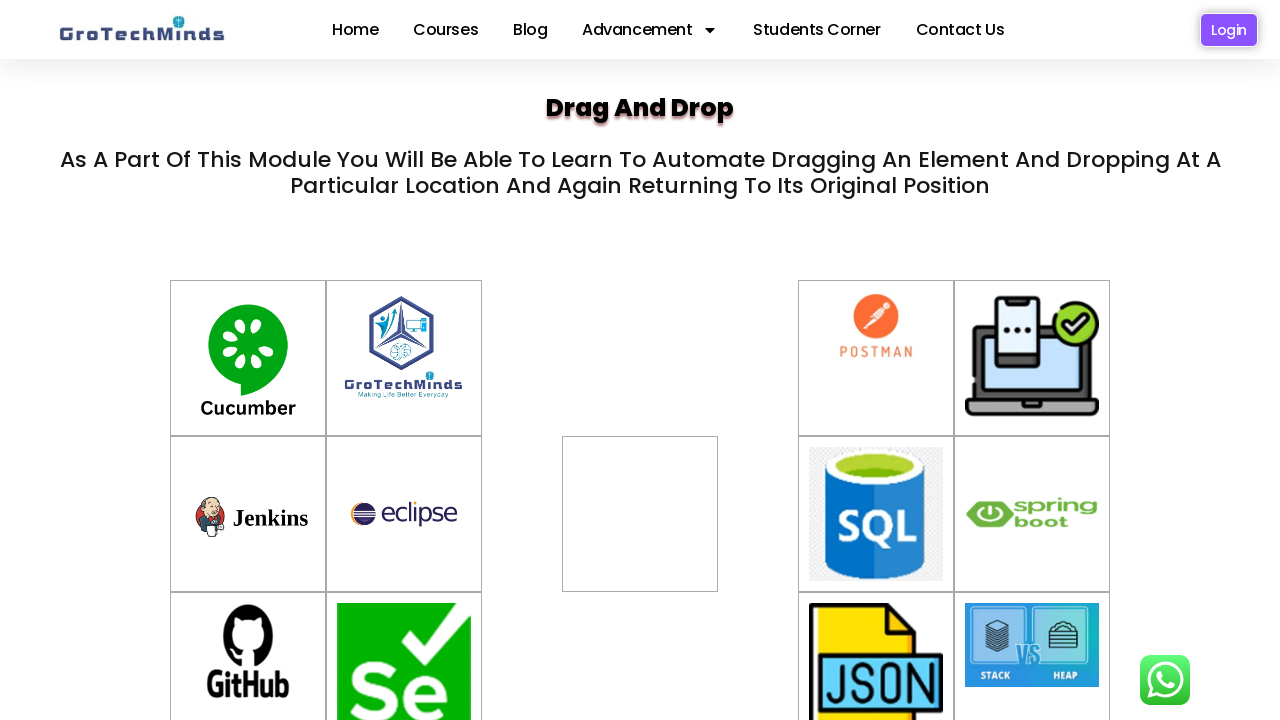

Located droppable zone div2
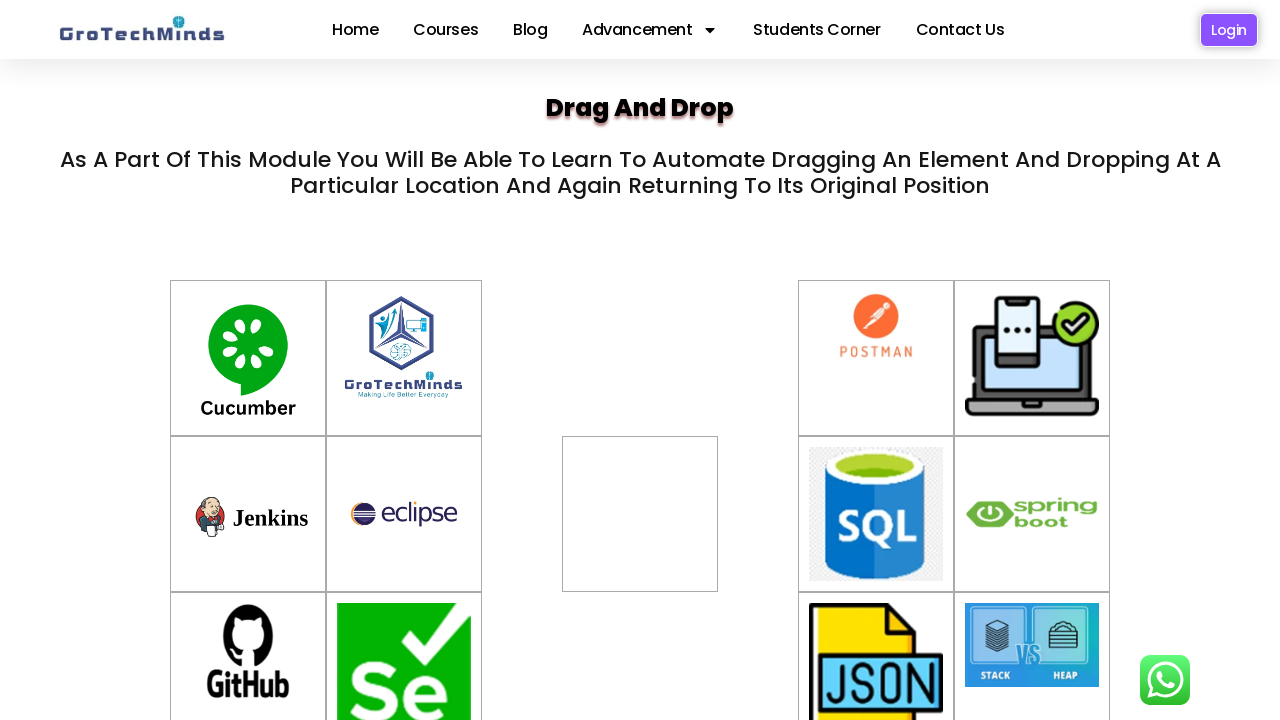

Dragged element from container-6 to droppable zone at (640, 514)
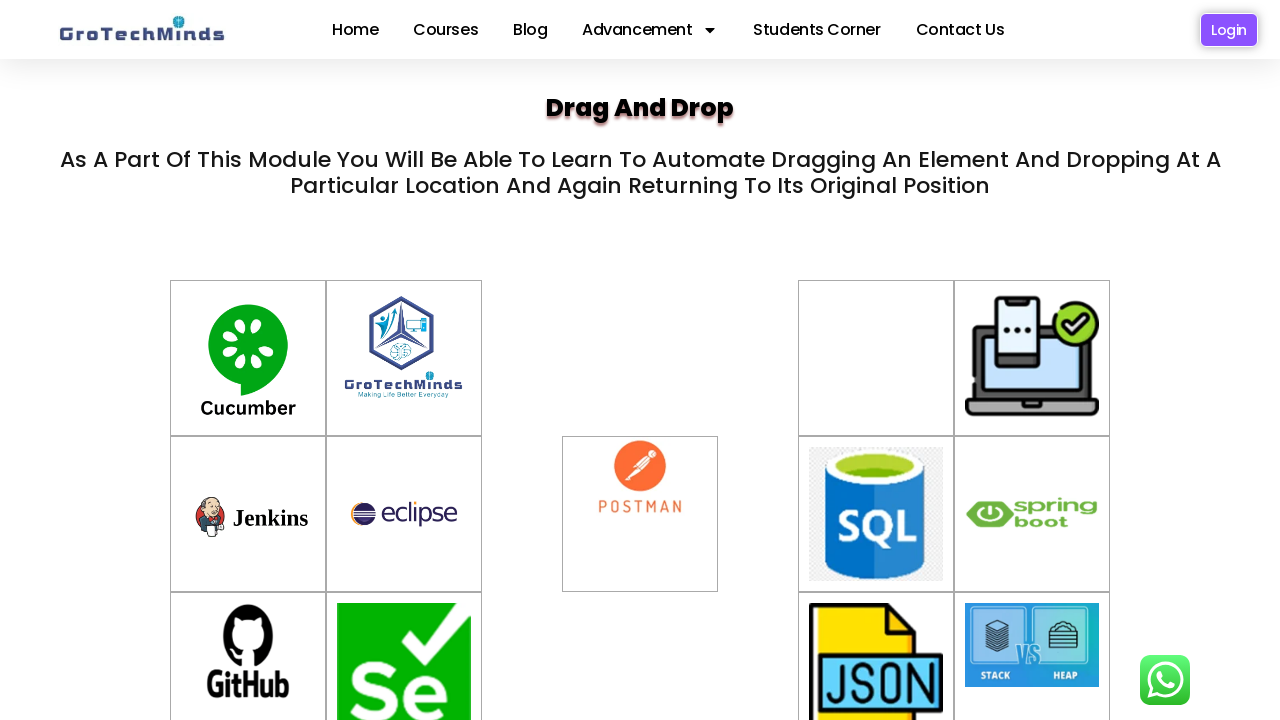

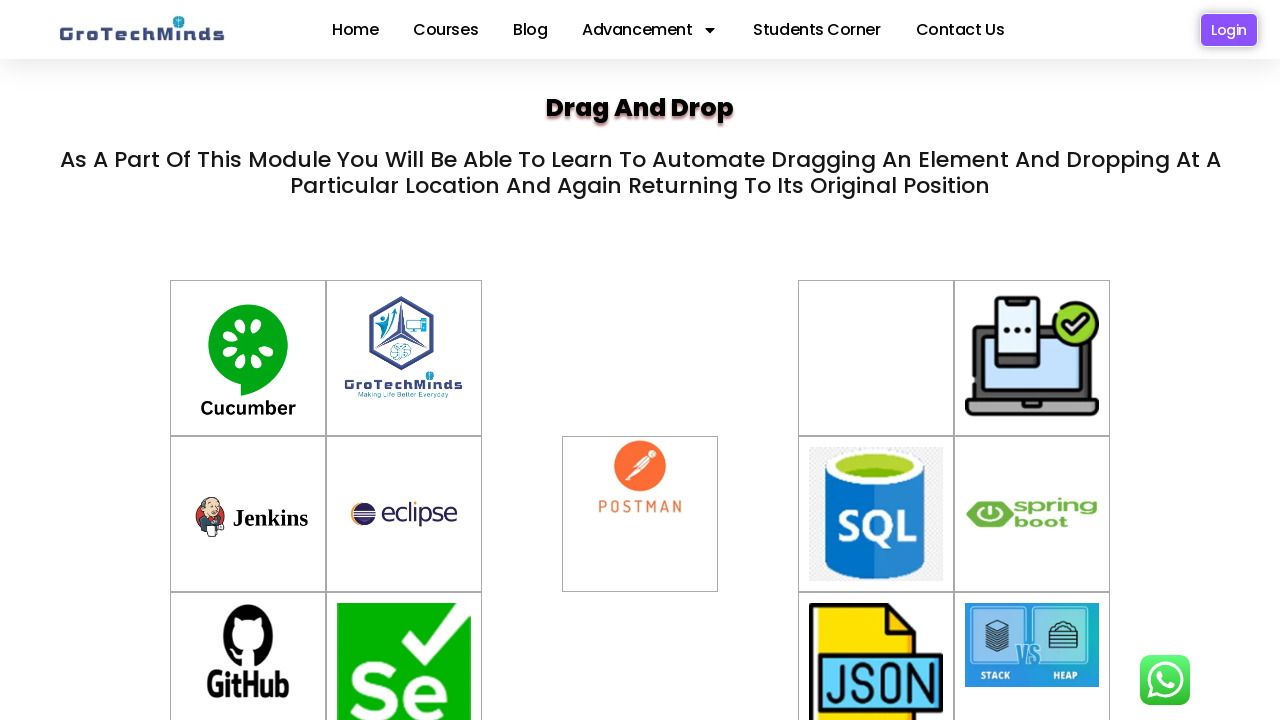